Tests browser window handling by clicking a button that opens a new window, switching to the new window to read content, and then switching back to the parent window.

Starting URL: https://demoqa.com/browser-windows

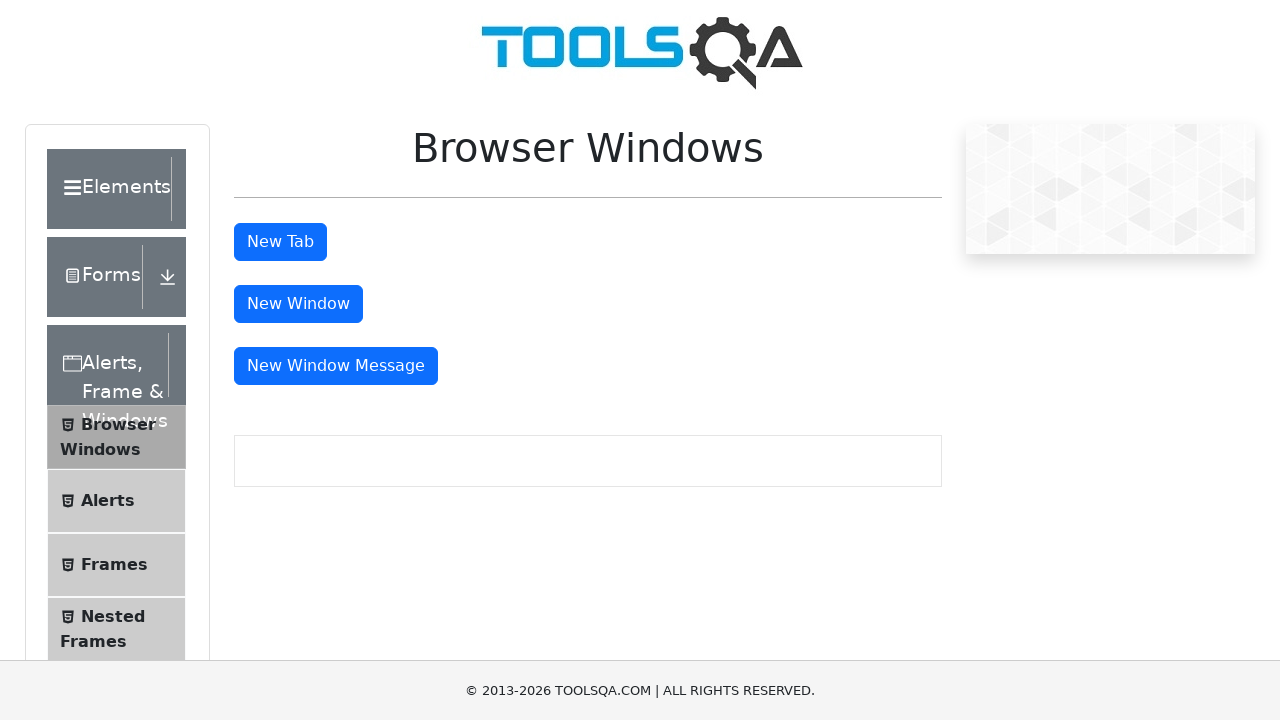

Clicked 'New Window' button to open a new browser window at (298, 304) on #windowButton
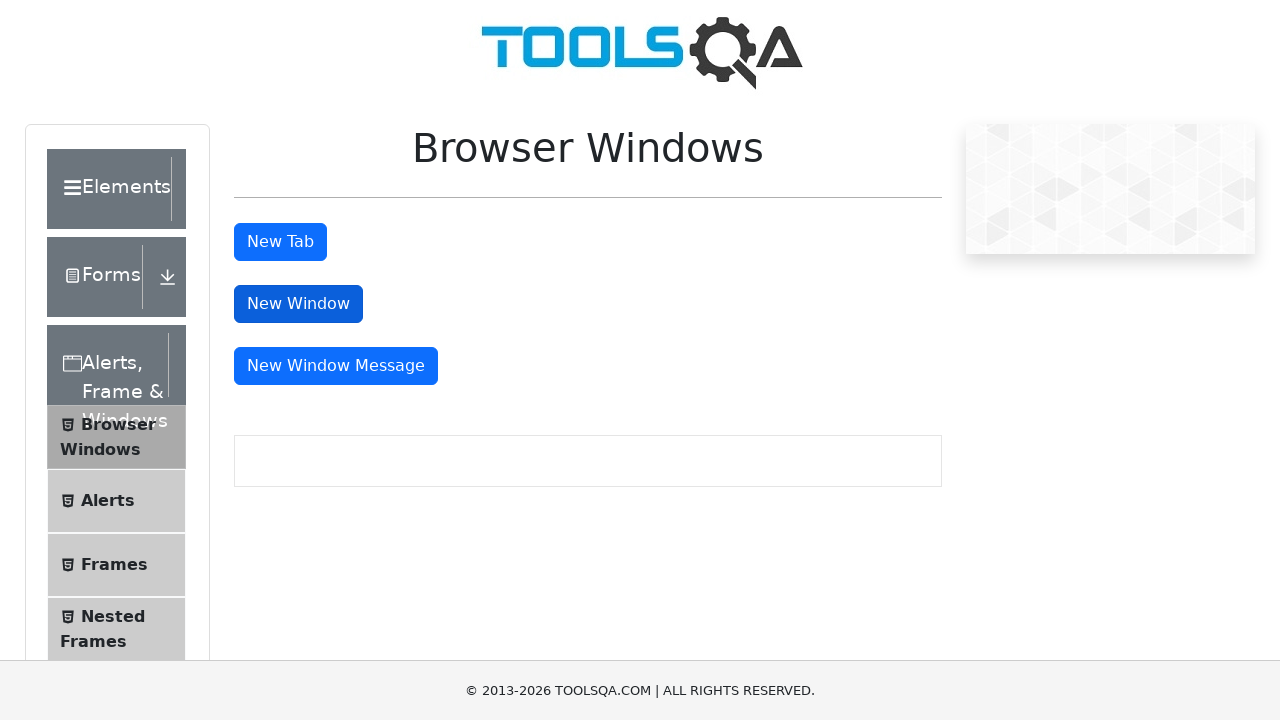

Waited for new page to open after clicking 'New Window' button at (298, 304) on #windowButton
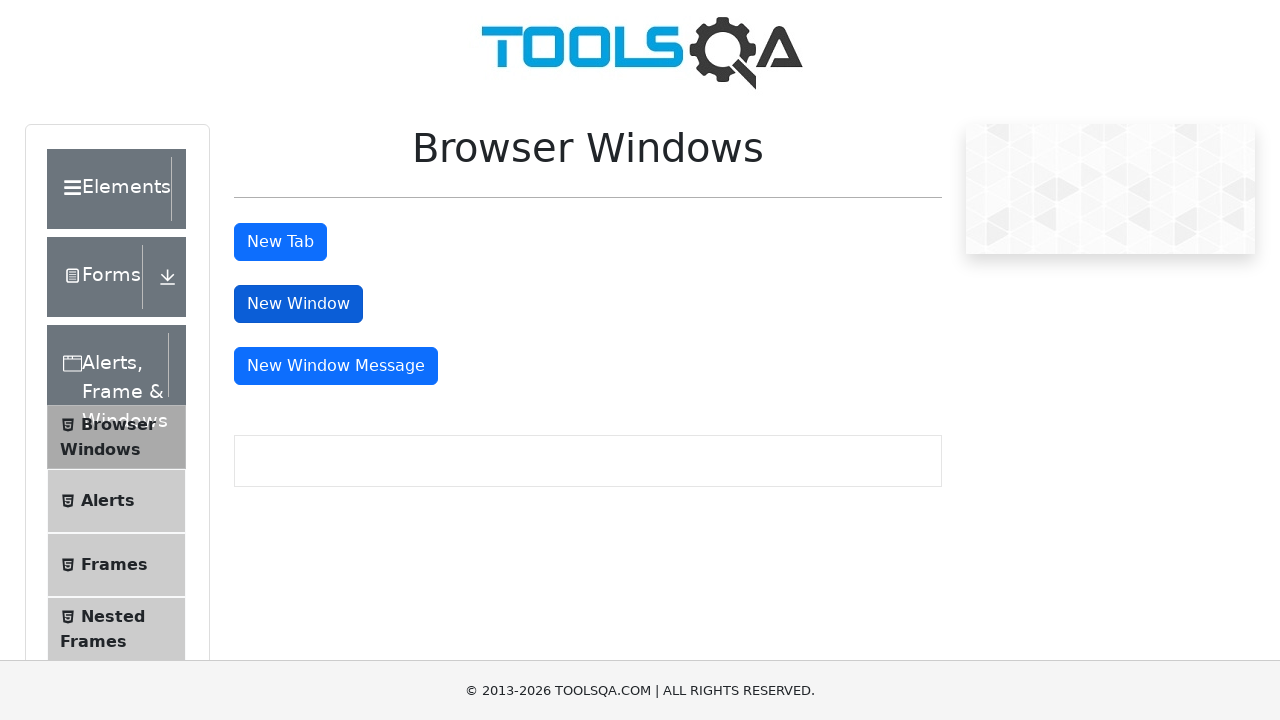

Captured reference to newly opened window
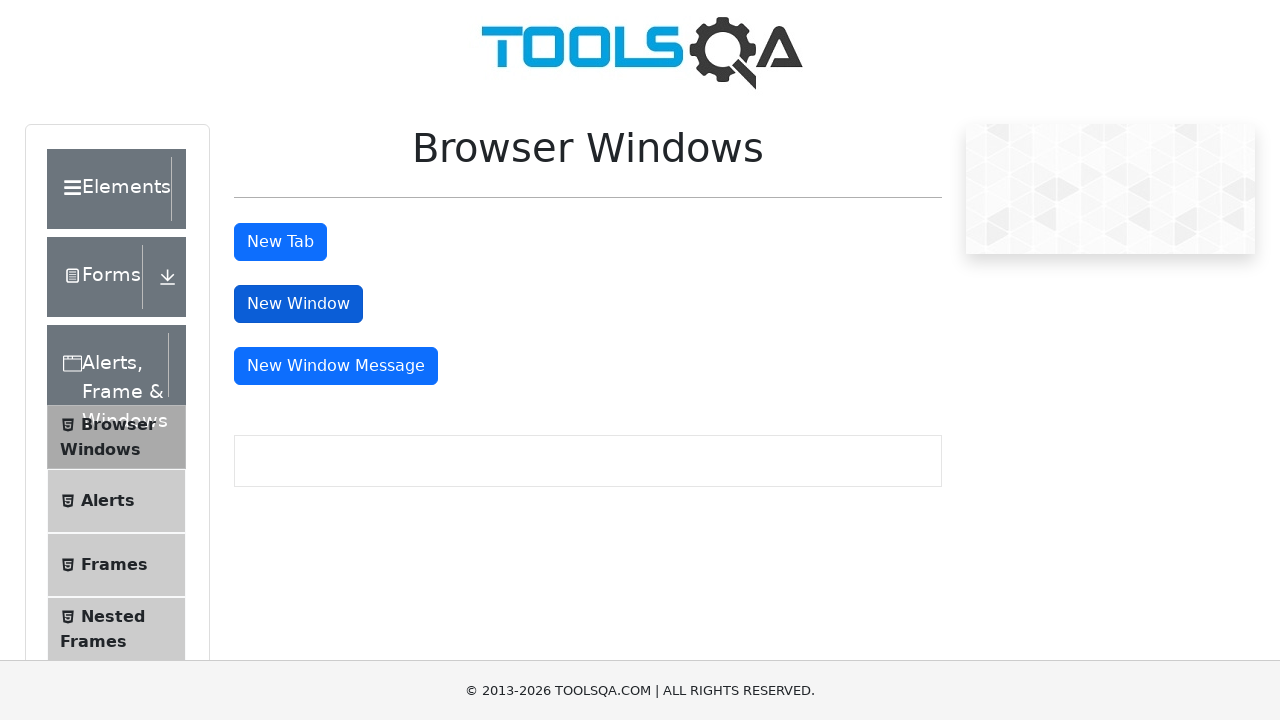

New window finished loading
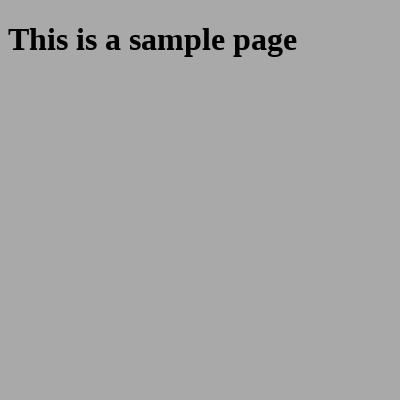

Sample heading element found in new window
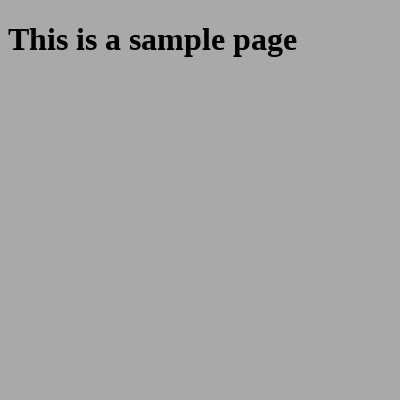

Retrieved heading text from new window: 'This is a sample page'
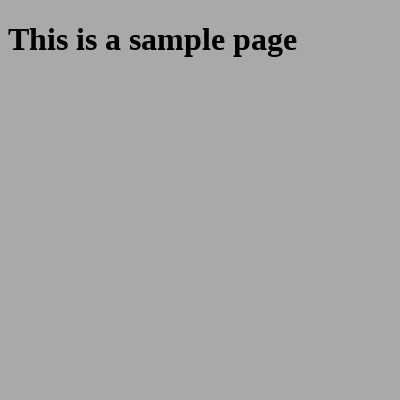

Closed the new window
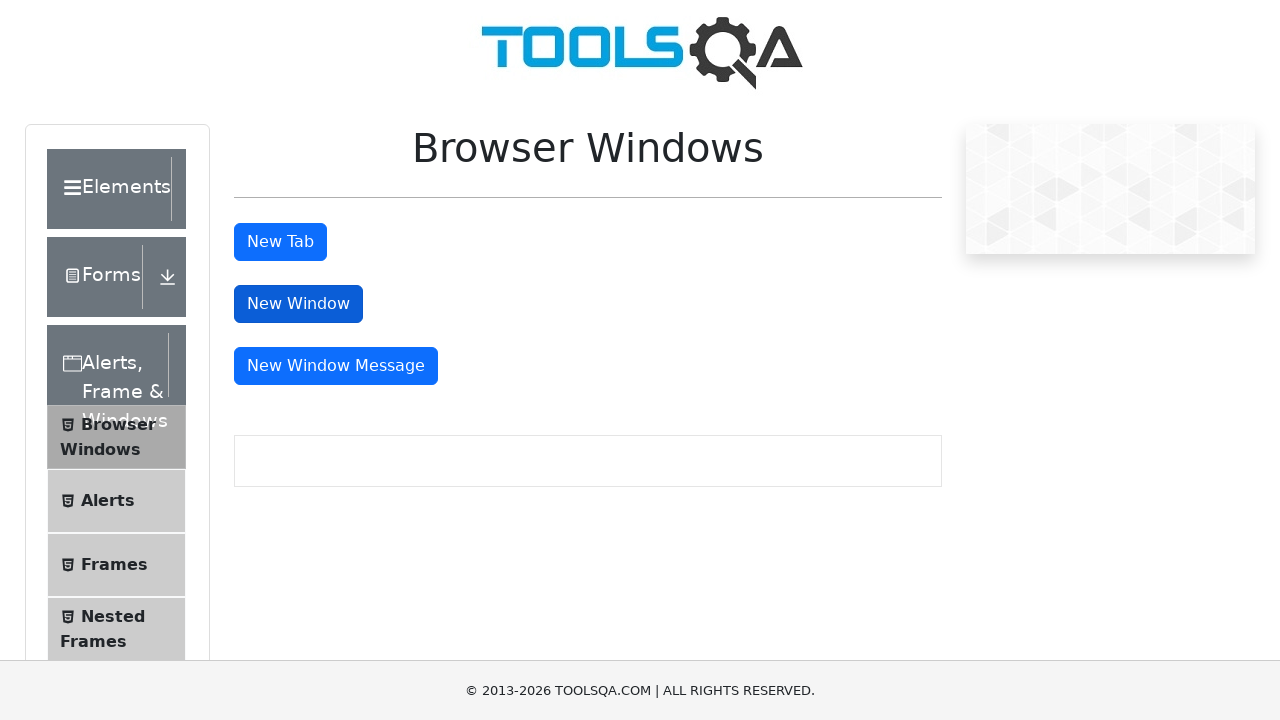

Verified return to parent window by retrieving page title
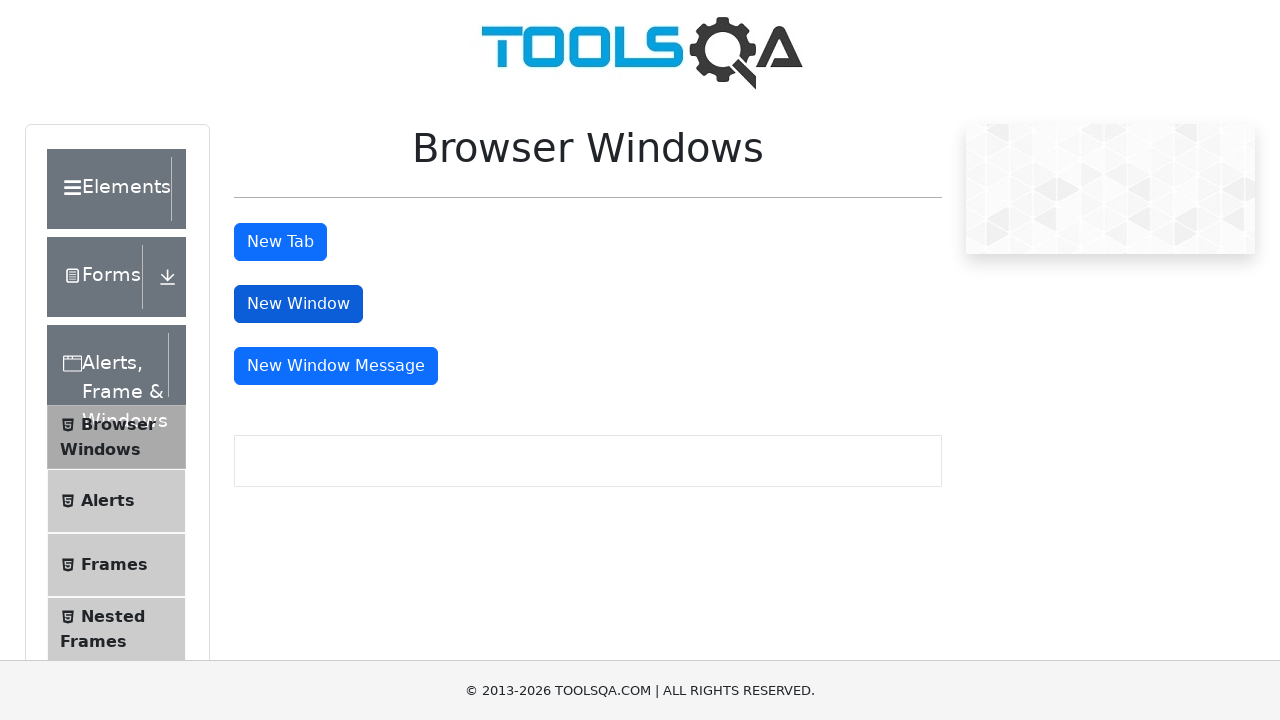

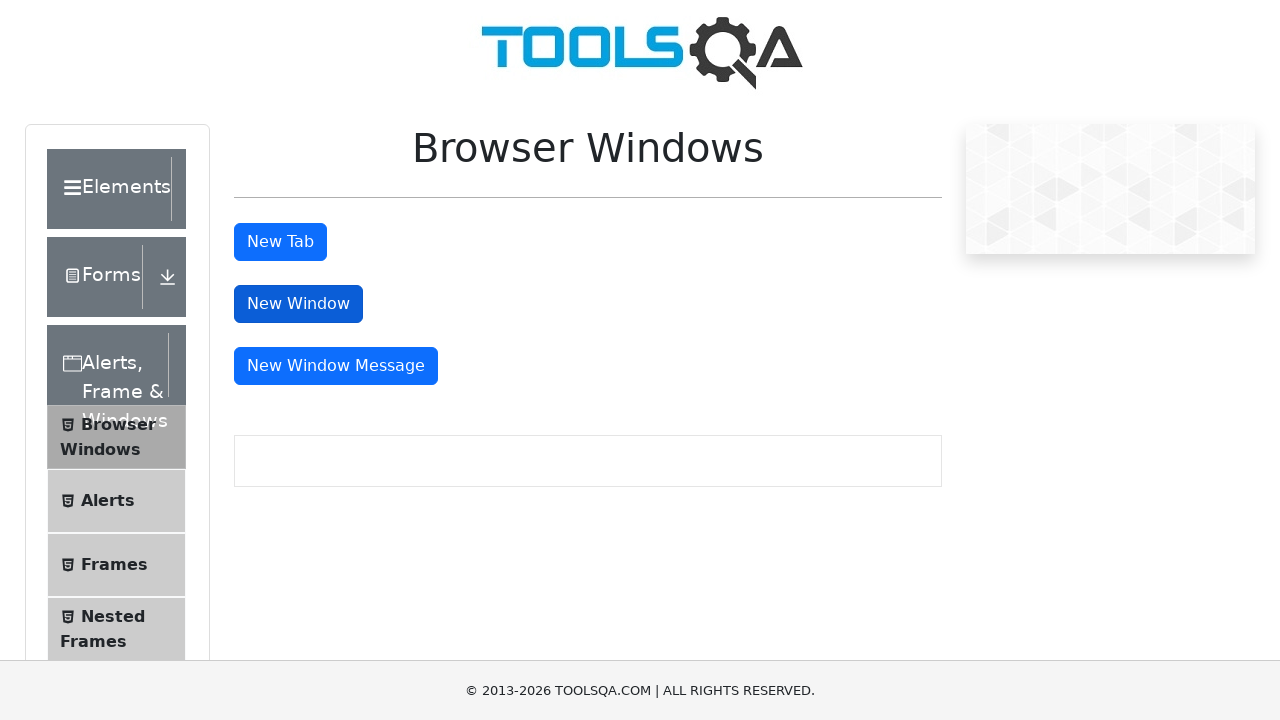